Tests the add to cart functionality on a demo e-commerce site by clicking on a product and then clicking the add to cart button

Starting URL: https://demo.applitools.com/tlcHackathonMasterV1.html

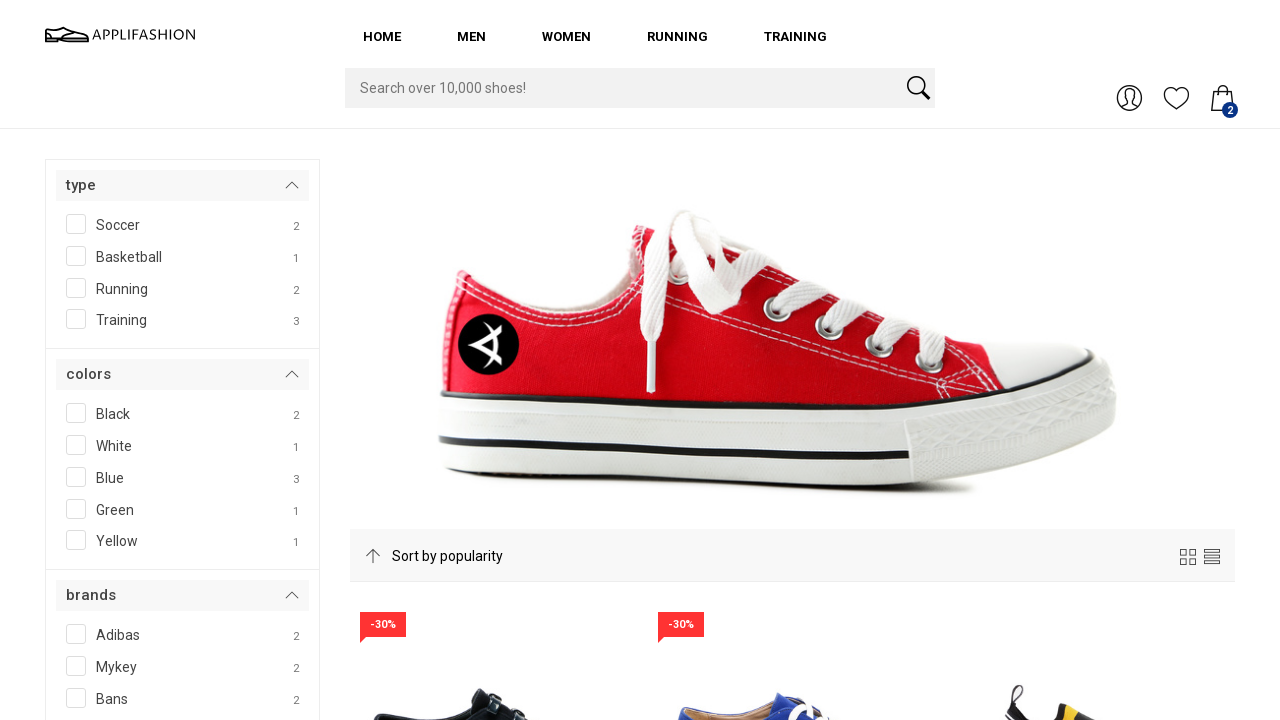

Waited for product 1 to be visible
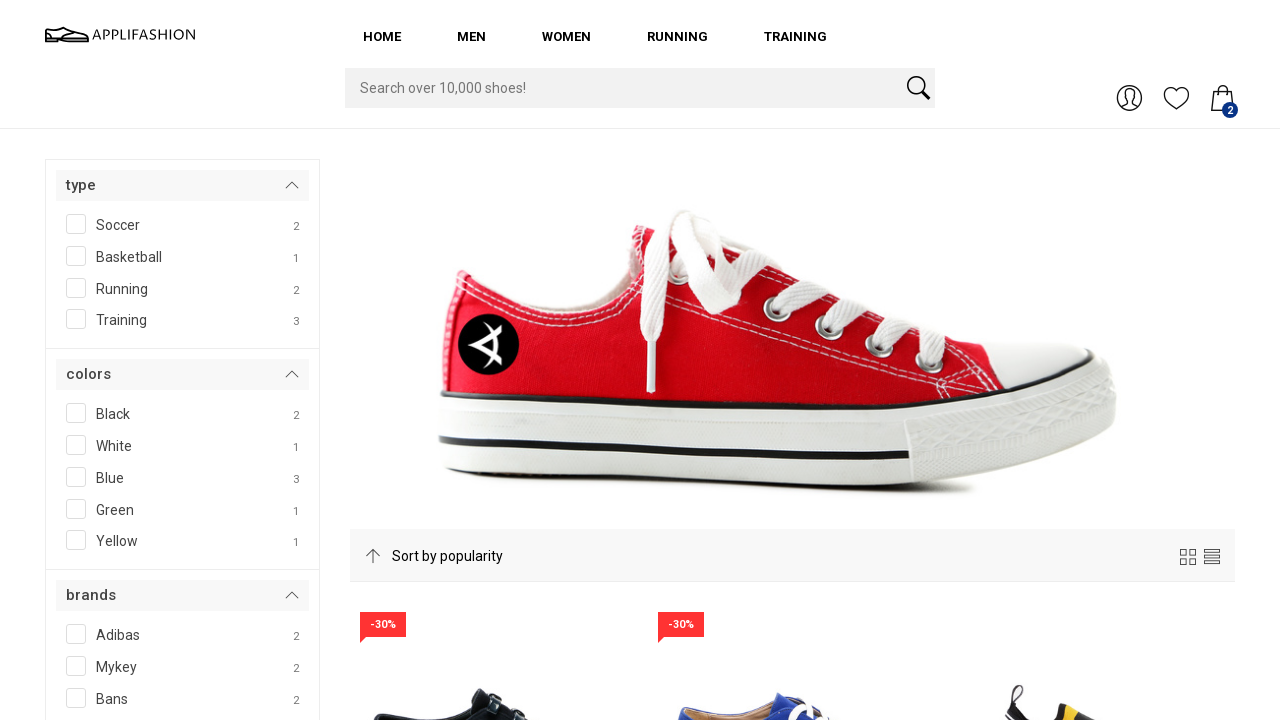

Clicked on product 1 at (494, 362) on #product_1
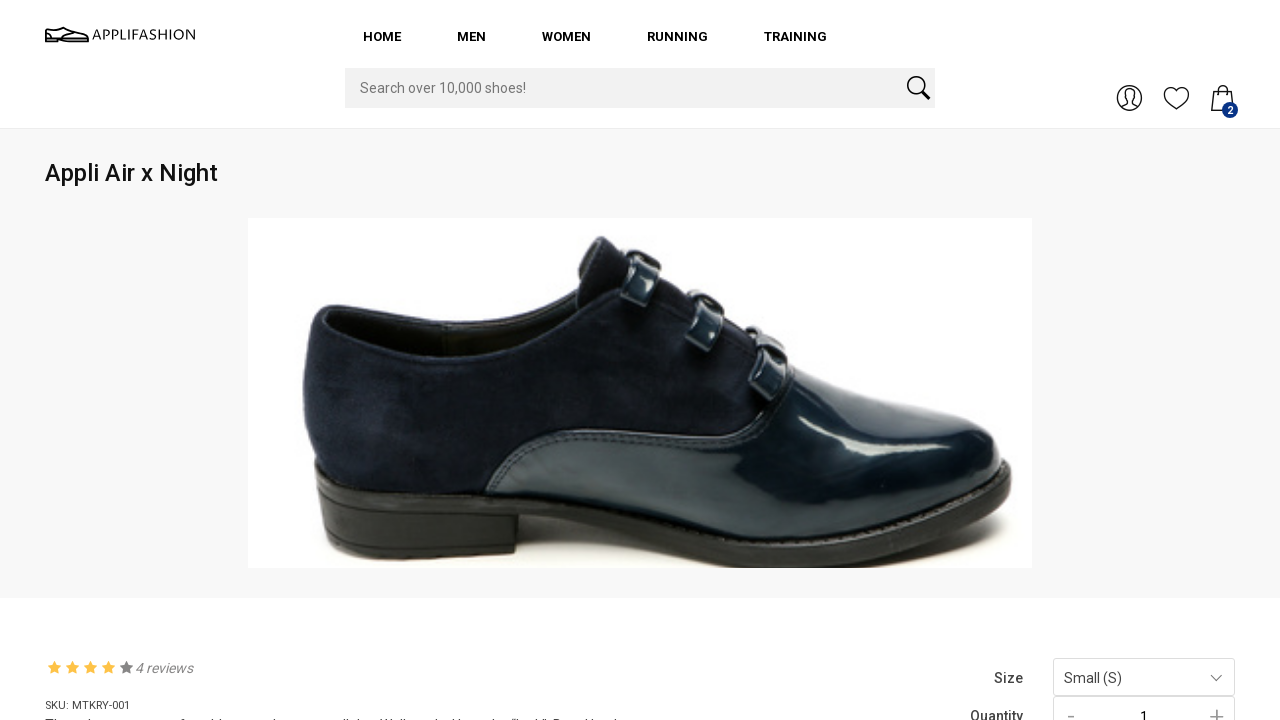

Waited for add to cart button to be visible on product page
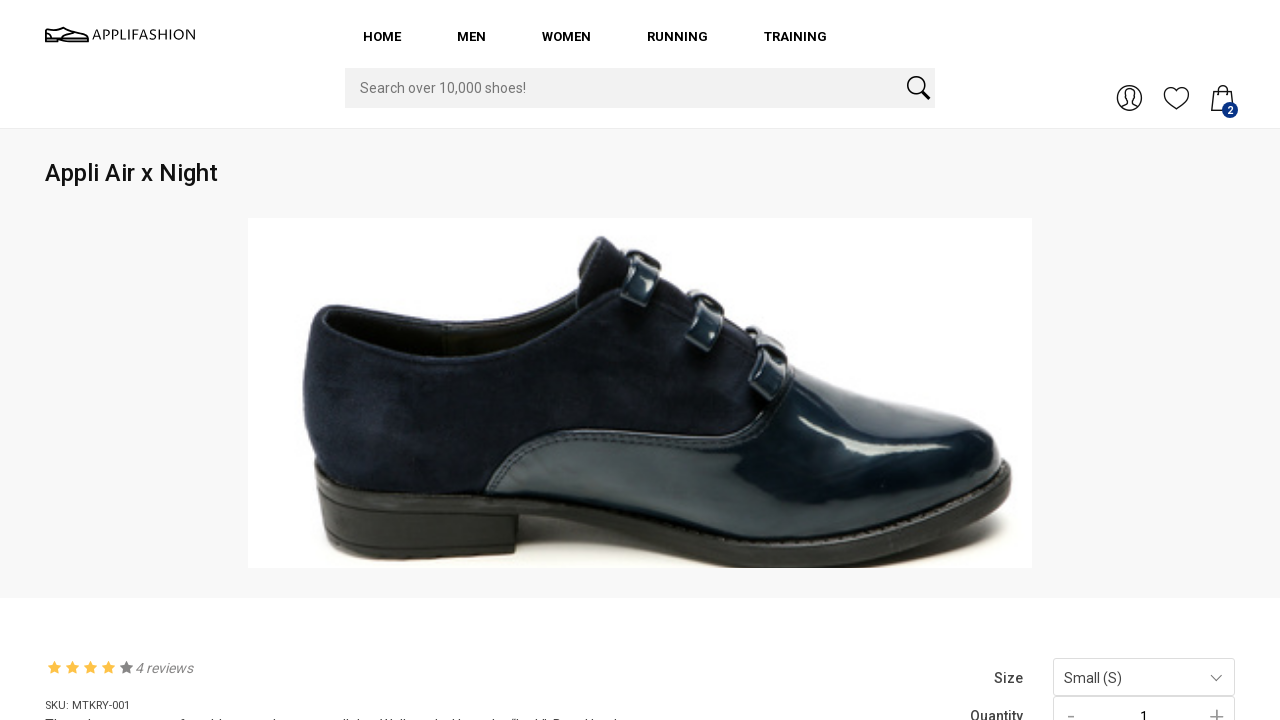

Clicked add to cart button at (1144, 361) on #DIV__btnaddtoca__113
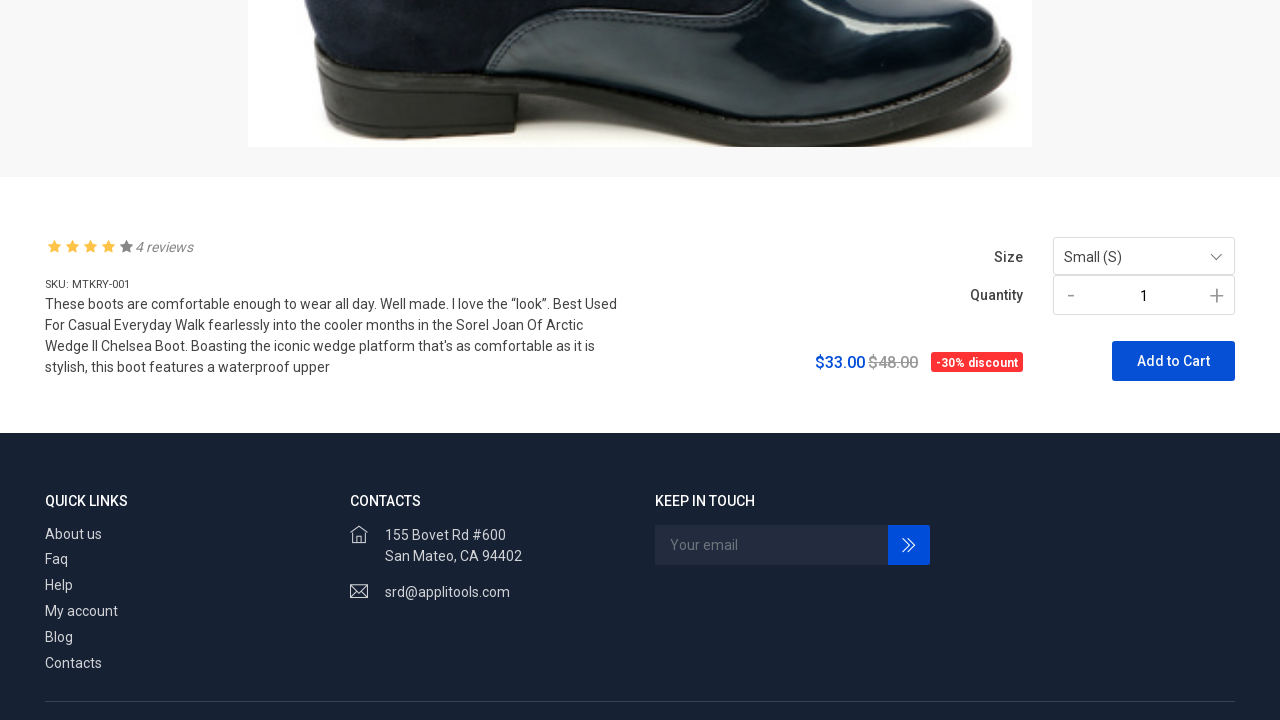

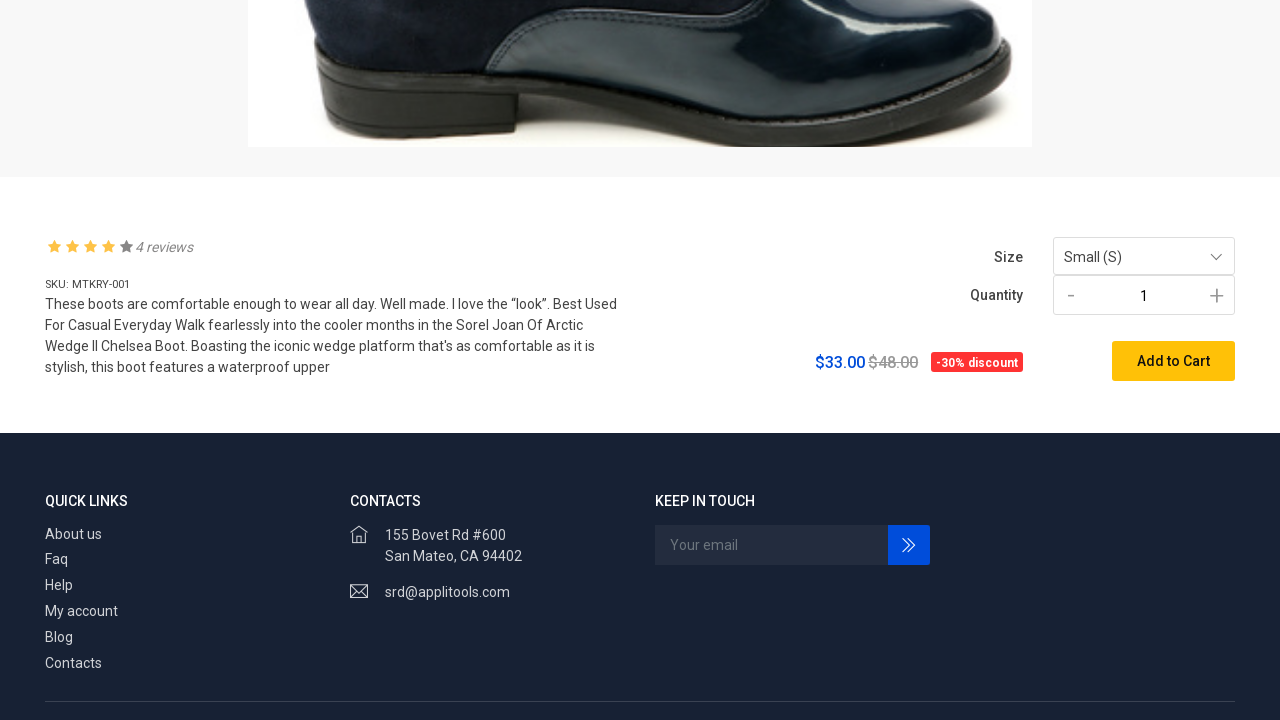